Navigates to ITEXPS website and clicks through various dropdown menu items to test navigation functionality

Starting URL: https://itexps.com/

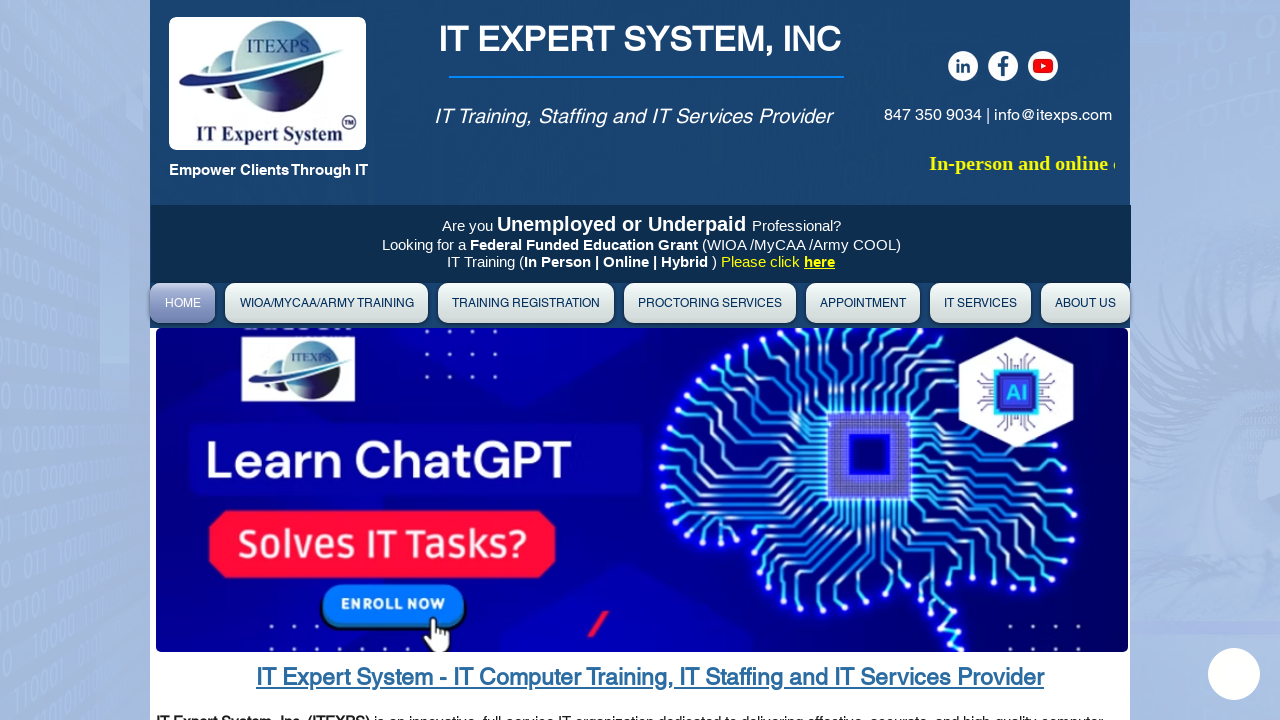

Navigated to ITEXPS website at https://www.itexps.net/
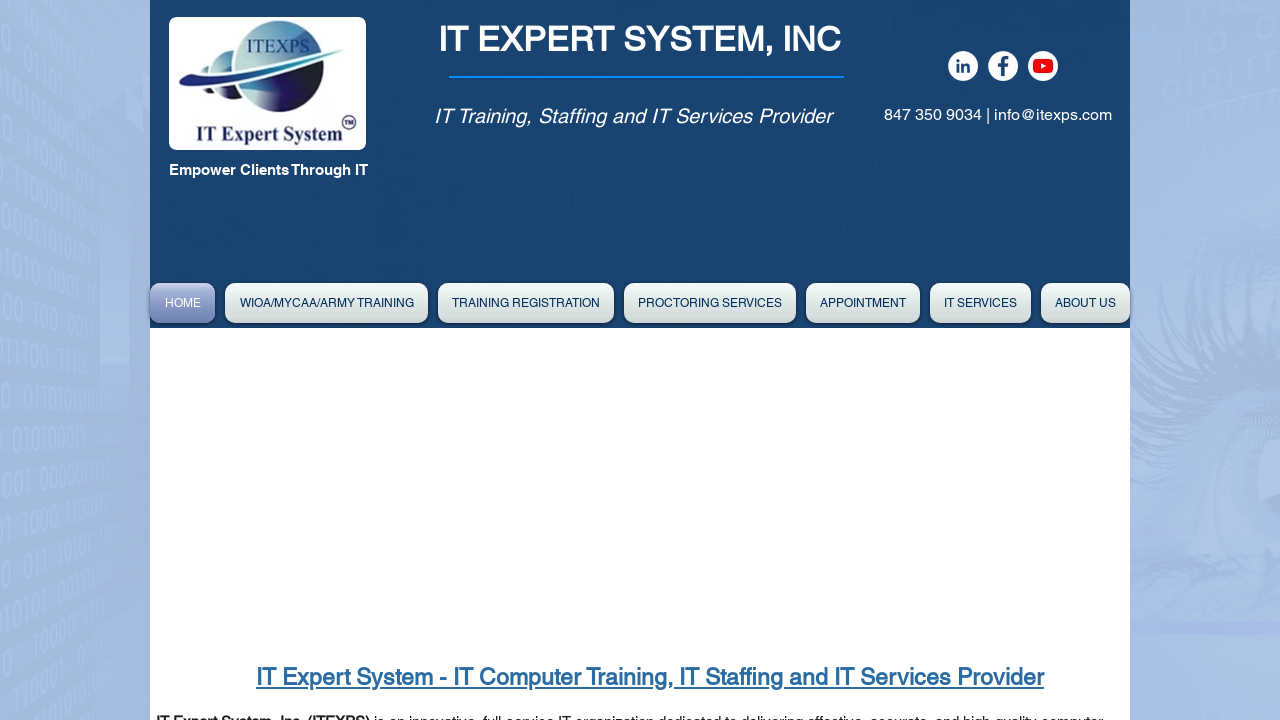

Clicked dropdown menu item 02 at (526, 303) on #DrpDwnMn02label
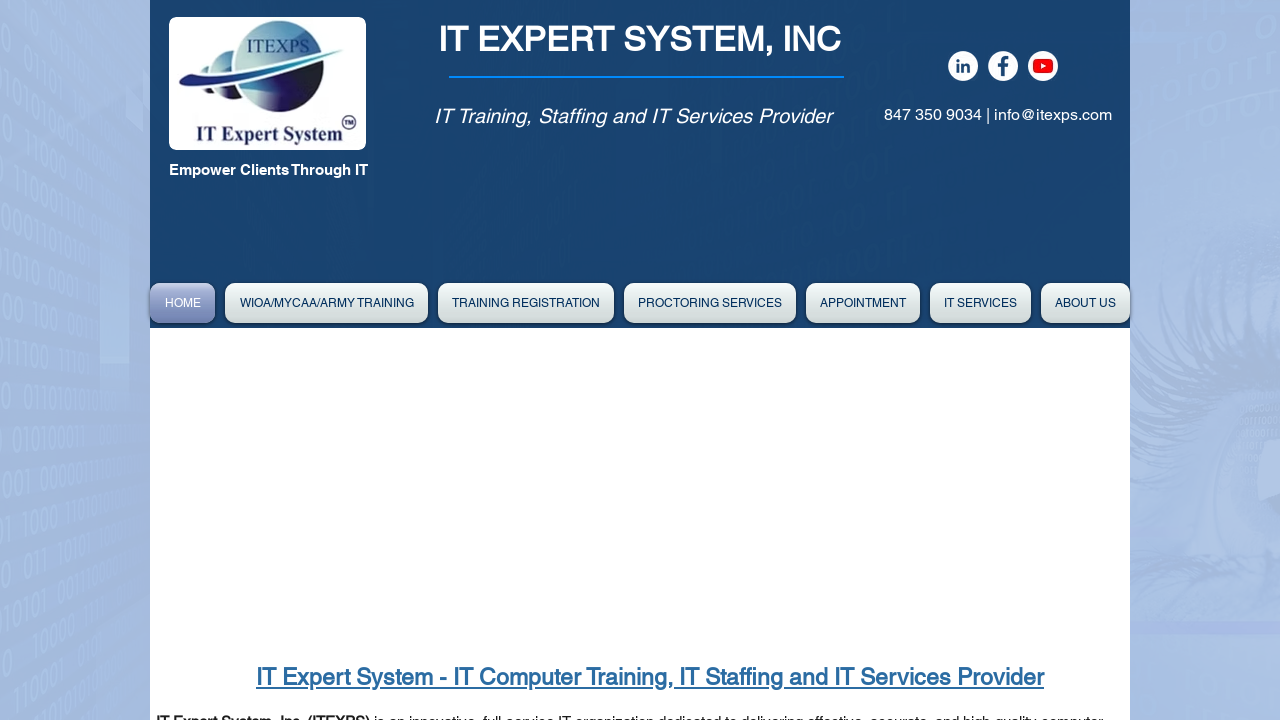

Clicked dropdown menu item 01 at (326, 303) on #DrpDwnMn01label
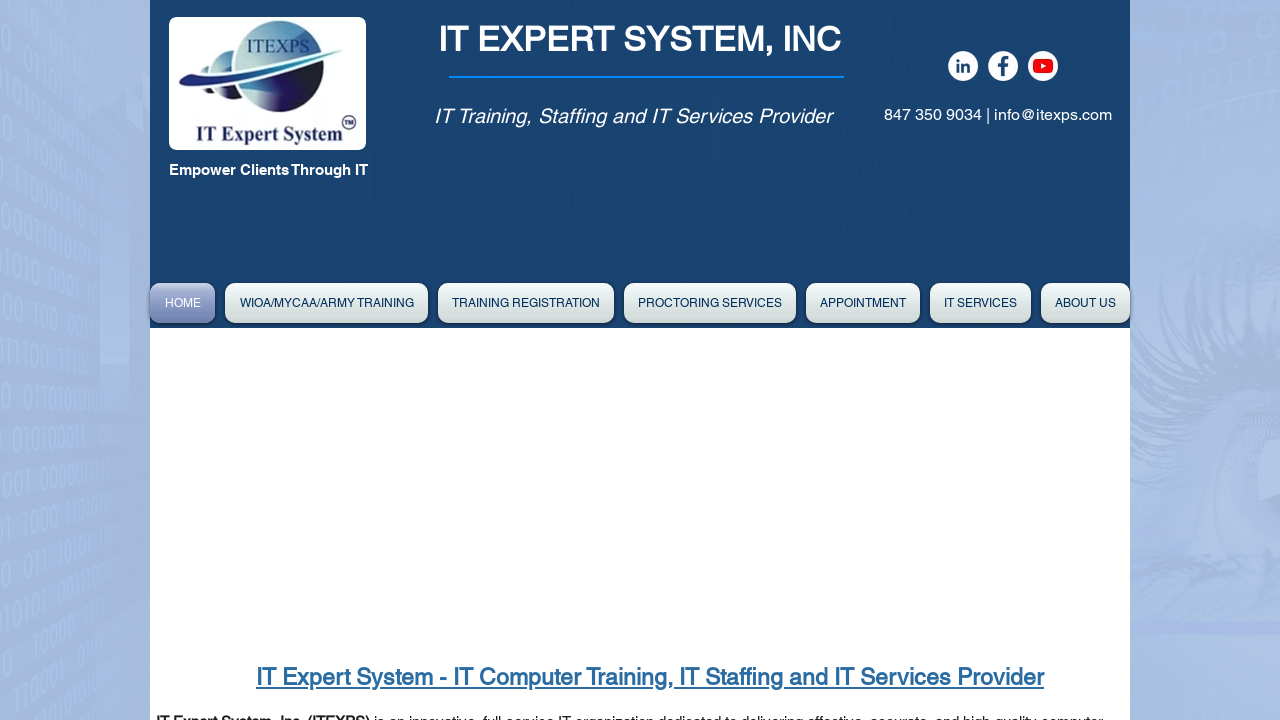

Clicked dropdown menu item 03 at (710, 303) on #DrpDwnMn03label
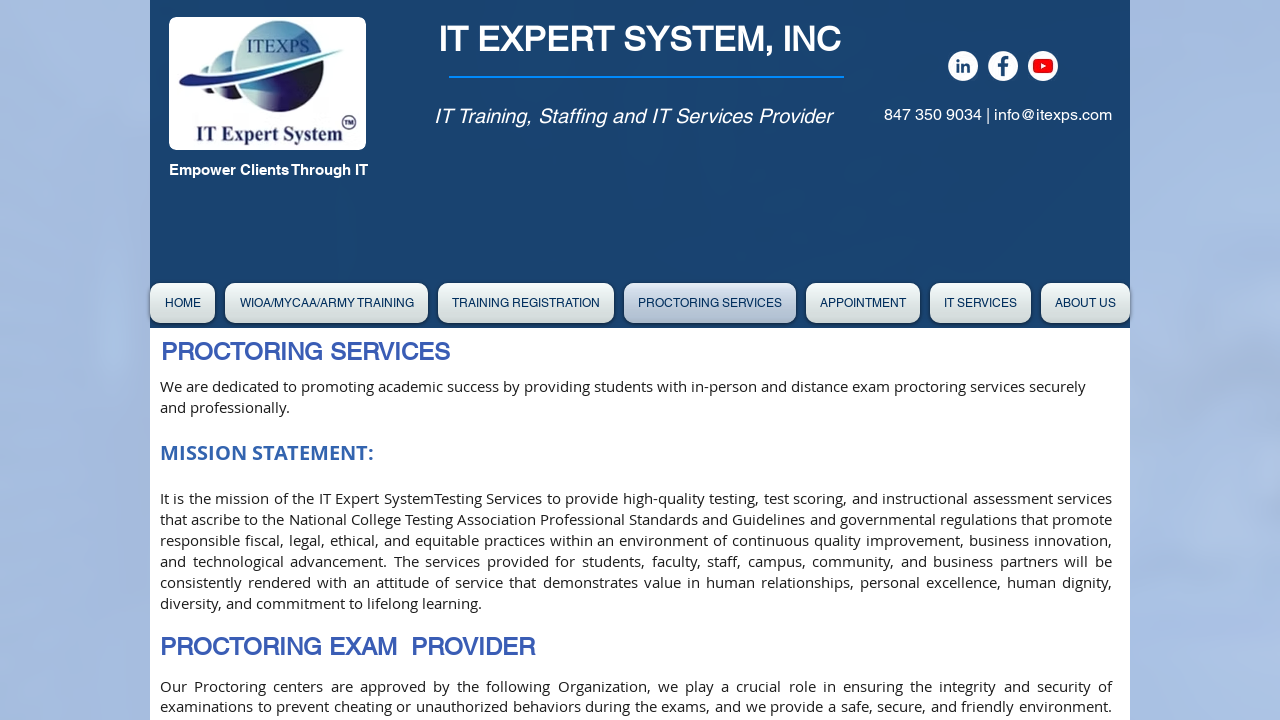

Clicked dropdown menu item 04 at (863, 303) on #DrpDwnMn04label
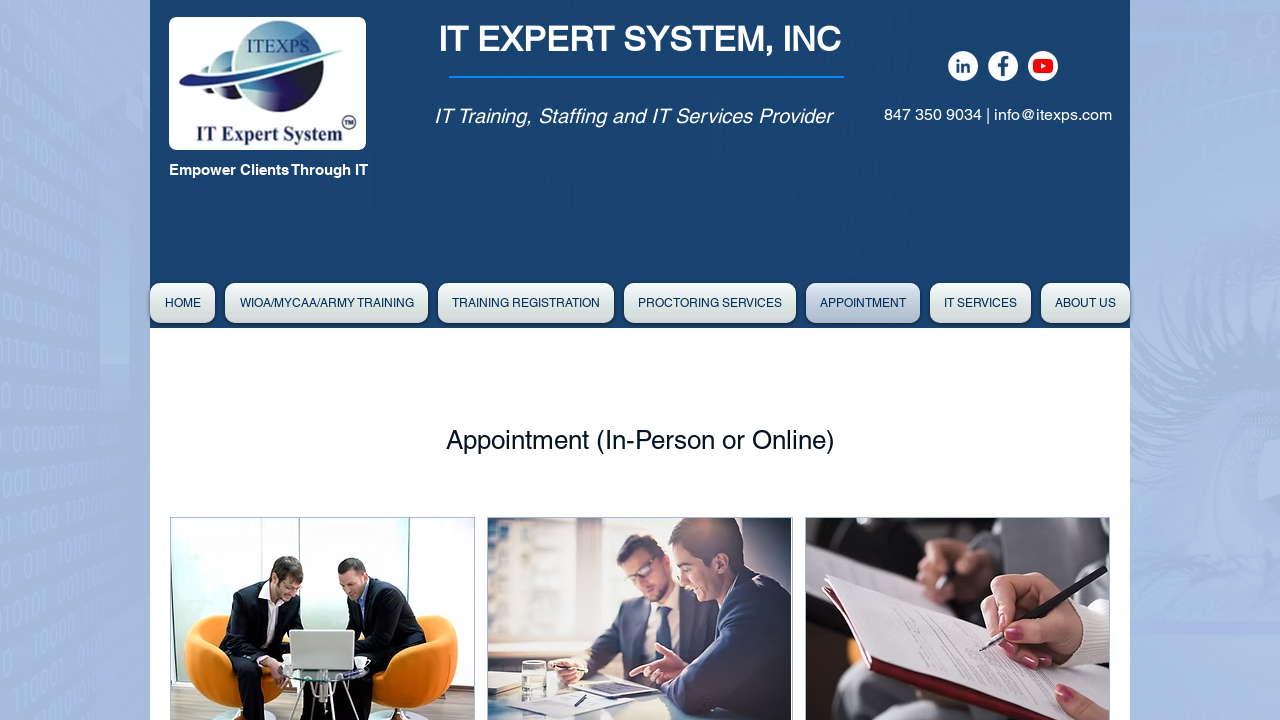

Clicked dropdown menu item 05 at (980, 303) on #DrpDwnMn05label
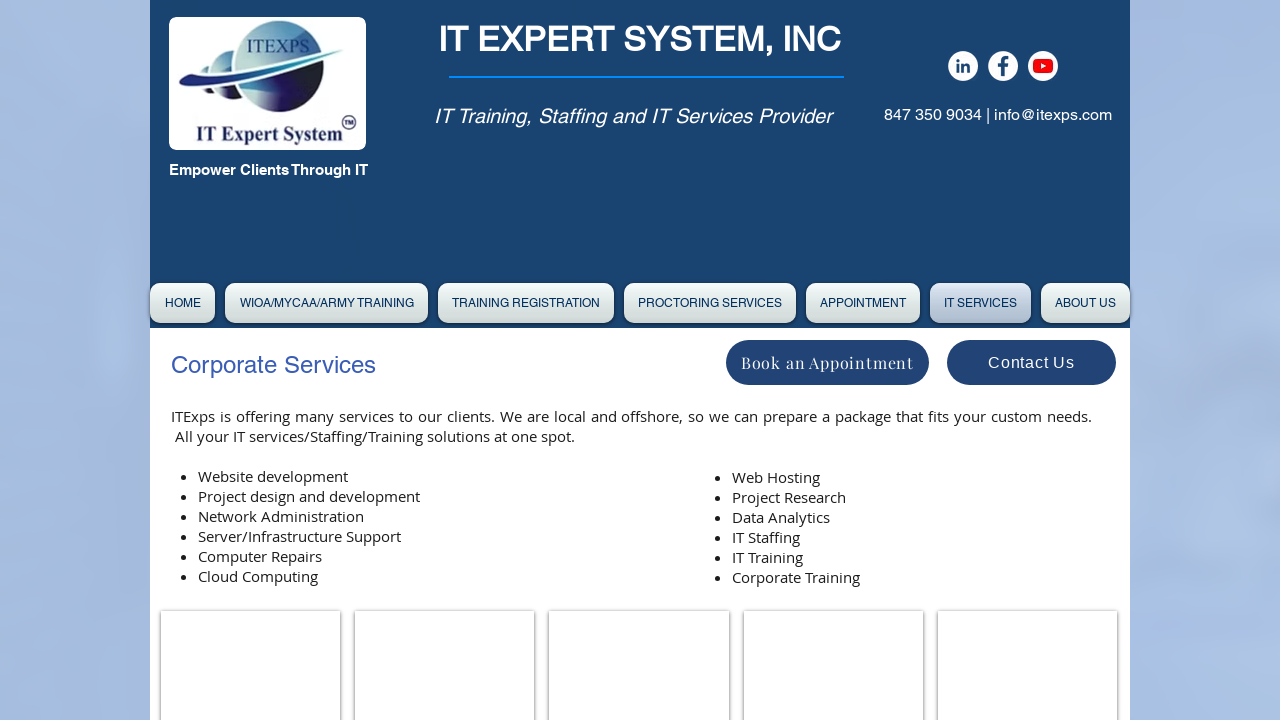

Clicked dropdown menu item 06 at (1086, 303) on #DrpDwnMn06label
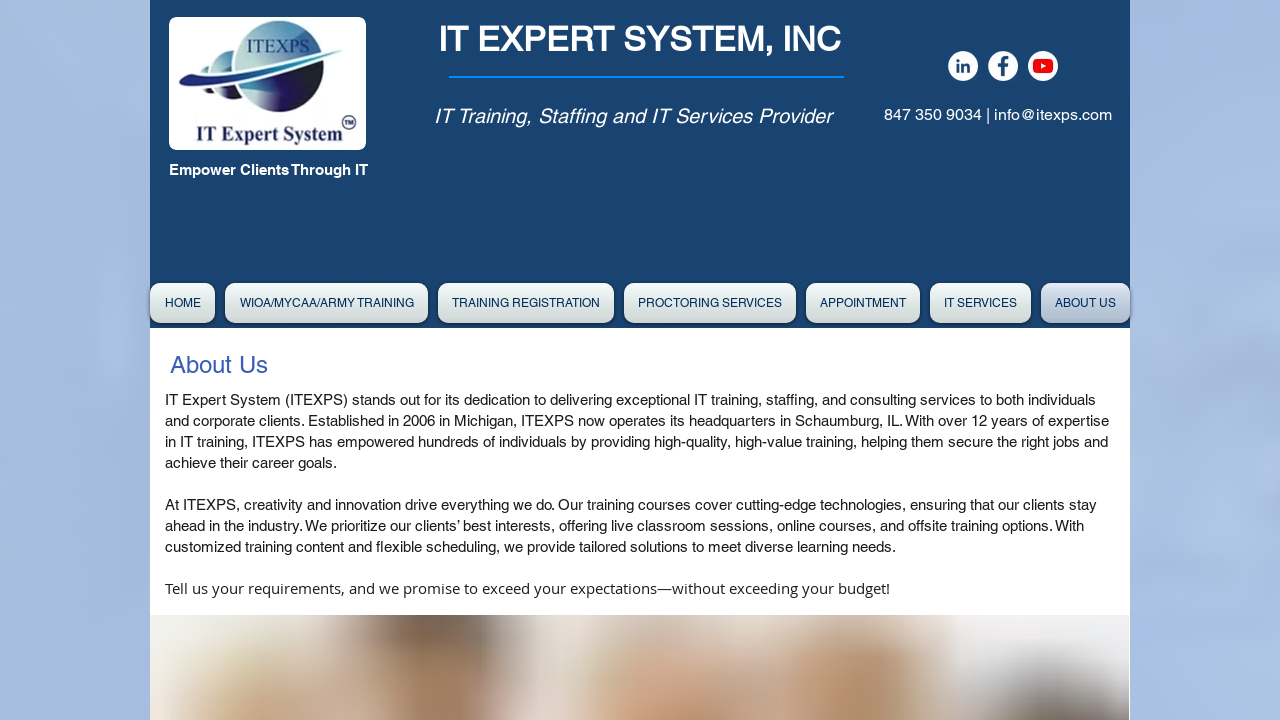

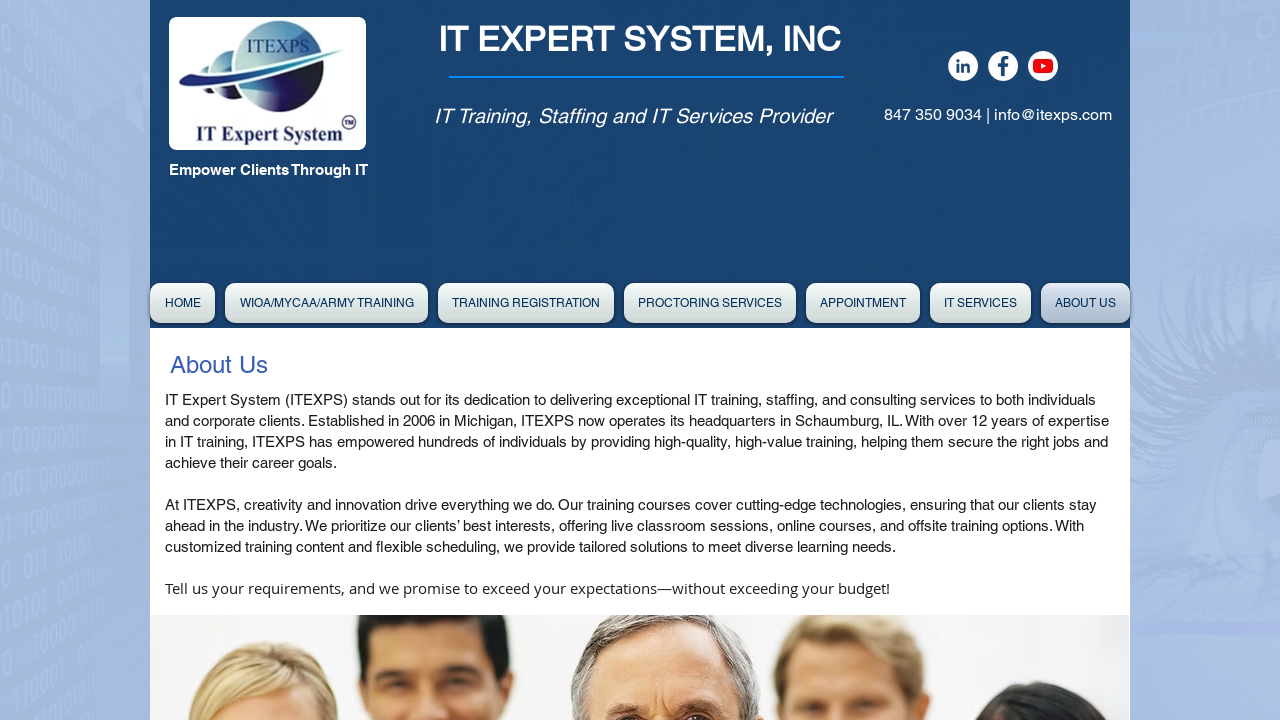